Tests different types of button clicks including double-click and right-click actions

Starting URL: https://demoqa.com/buttons

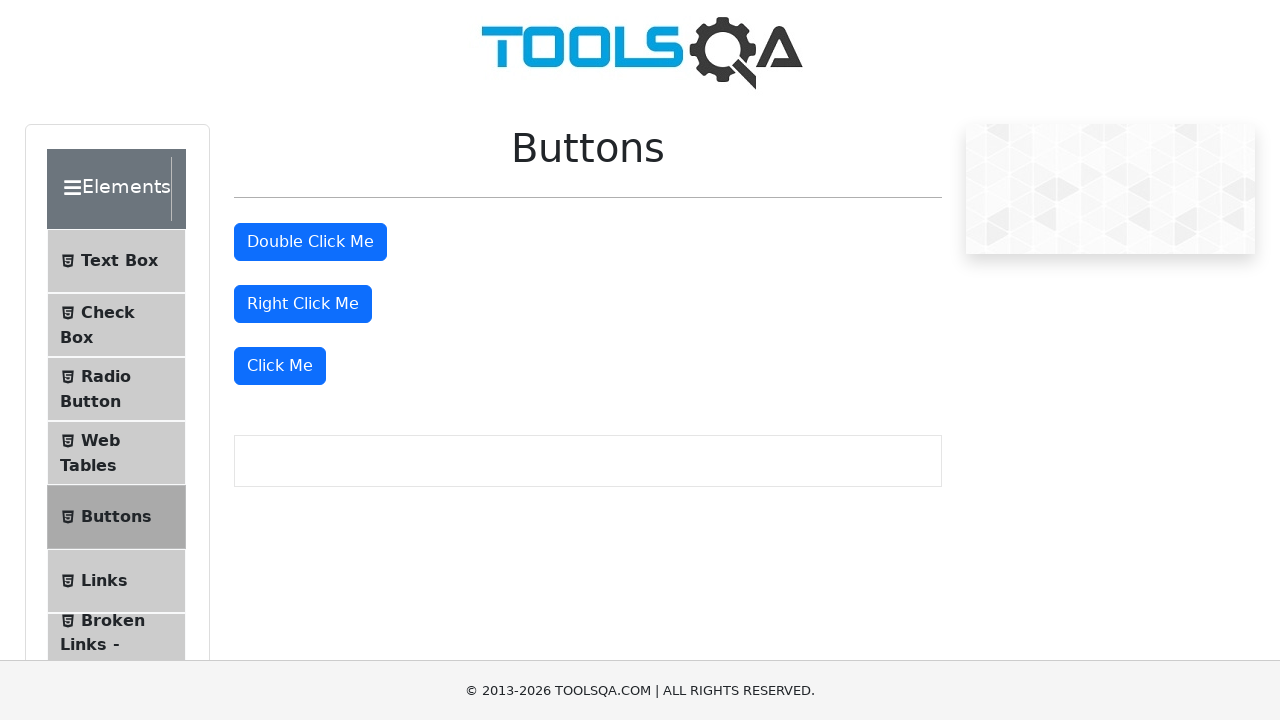

Scrolled down 250 pixels to view buttons
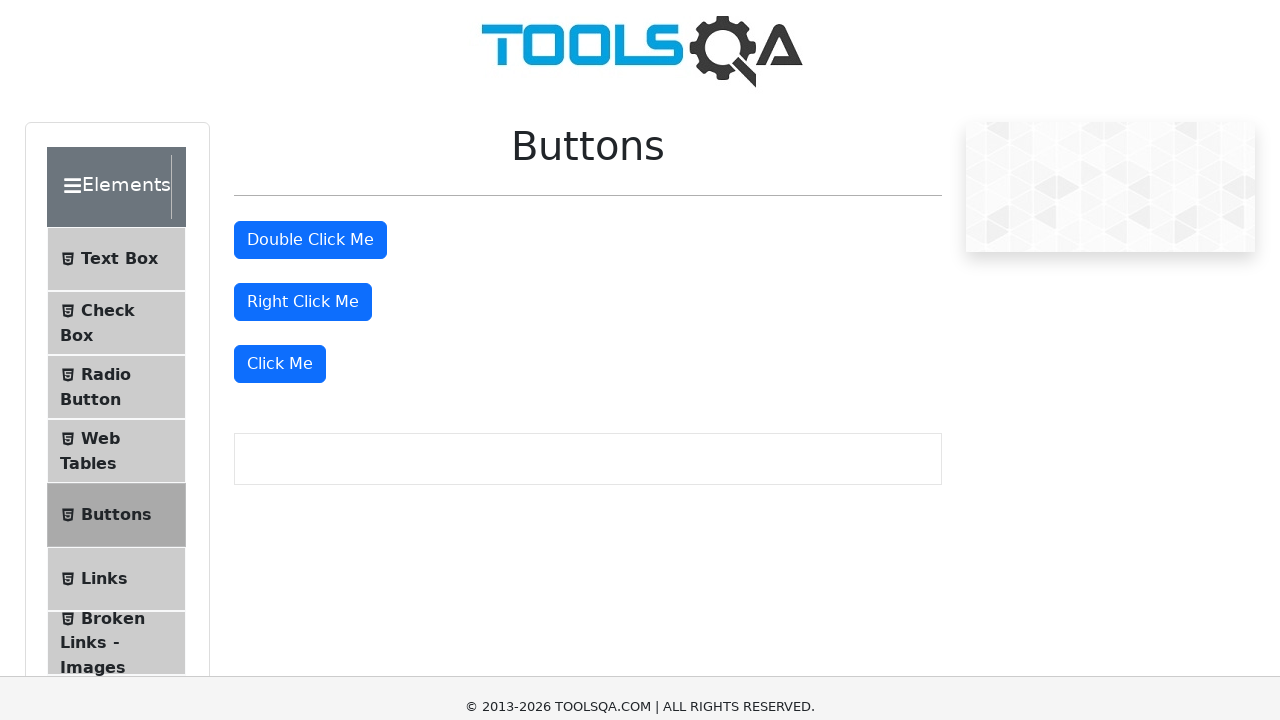

Double-clicked the double-click button at (310, 6) on xpath=//button[@id='doubleClickBtn']
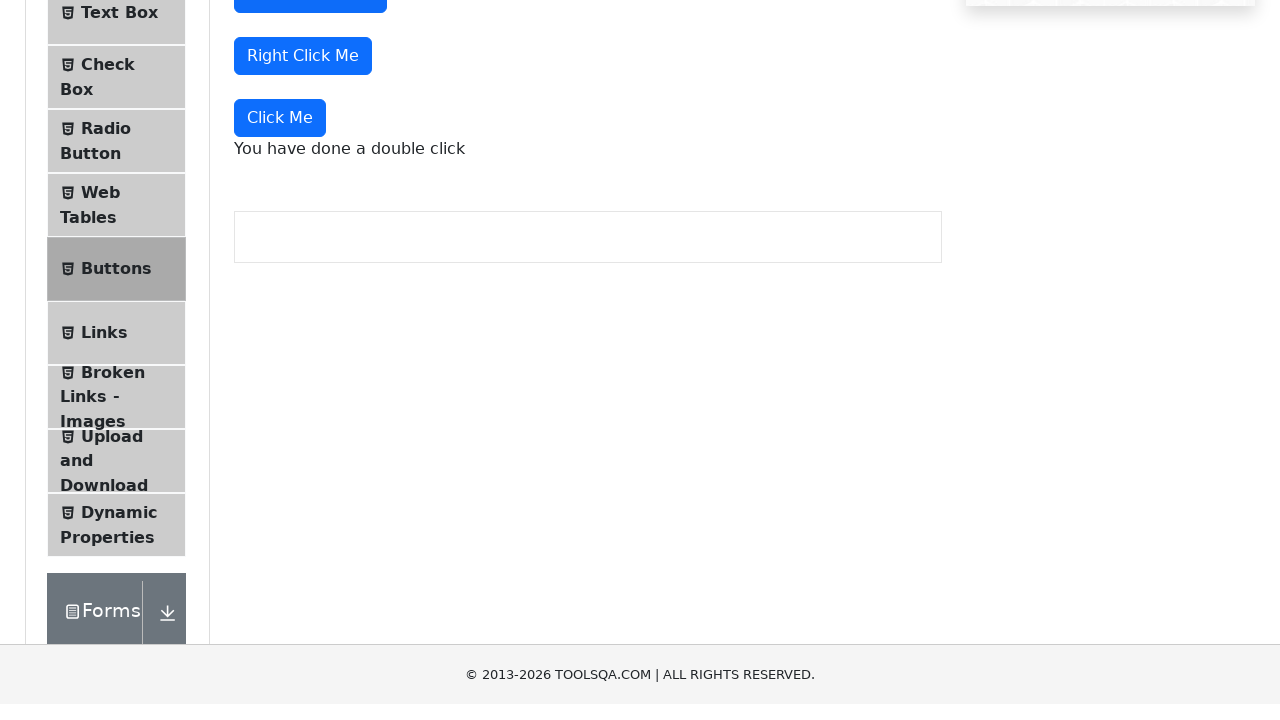

Right-clicked the right-click button at (303, 304) on //button[@id='rightClickBtn']
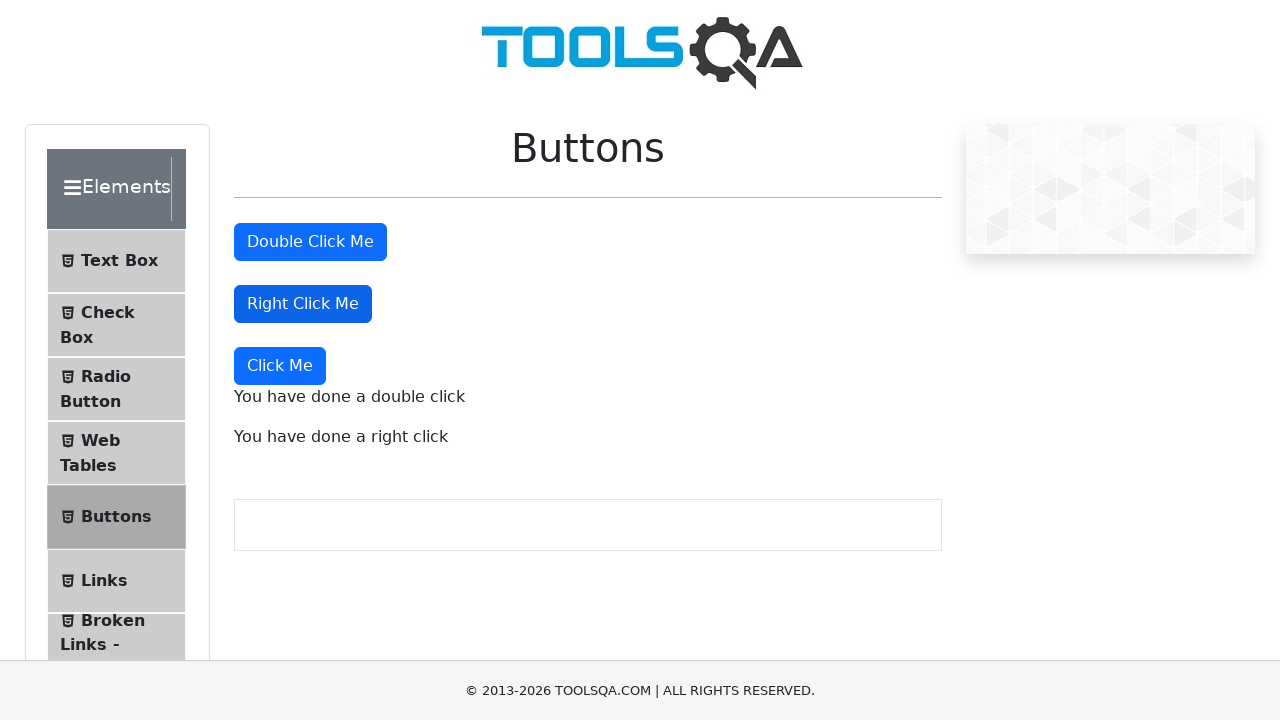

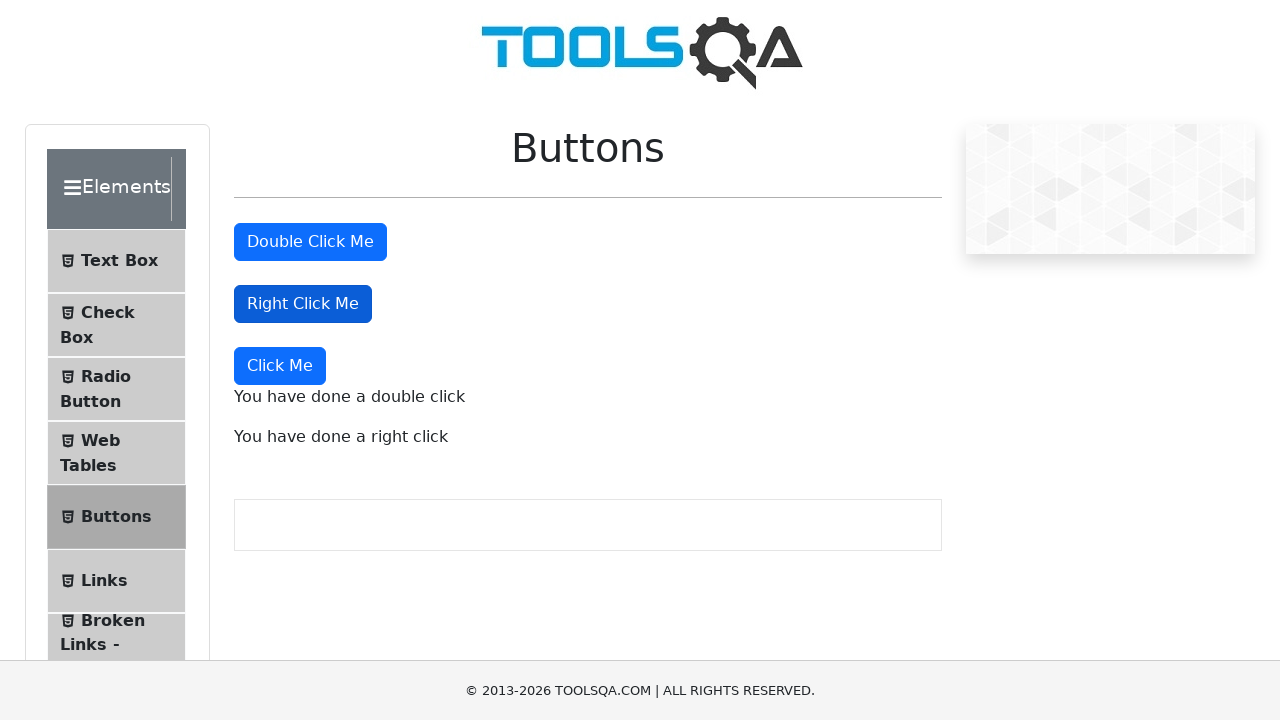